Tests the add/remove elements functionality by clicking the "Add Element" button to create a new element, verifying it appears, then clicking the added element to remove it and verifying it disappears.

Starting URL: https://the-internet.herokuapp.com/add_remove_elements/

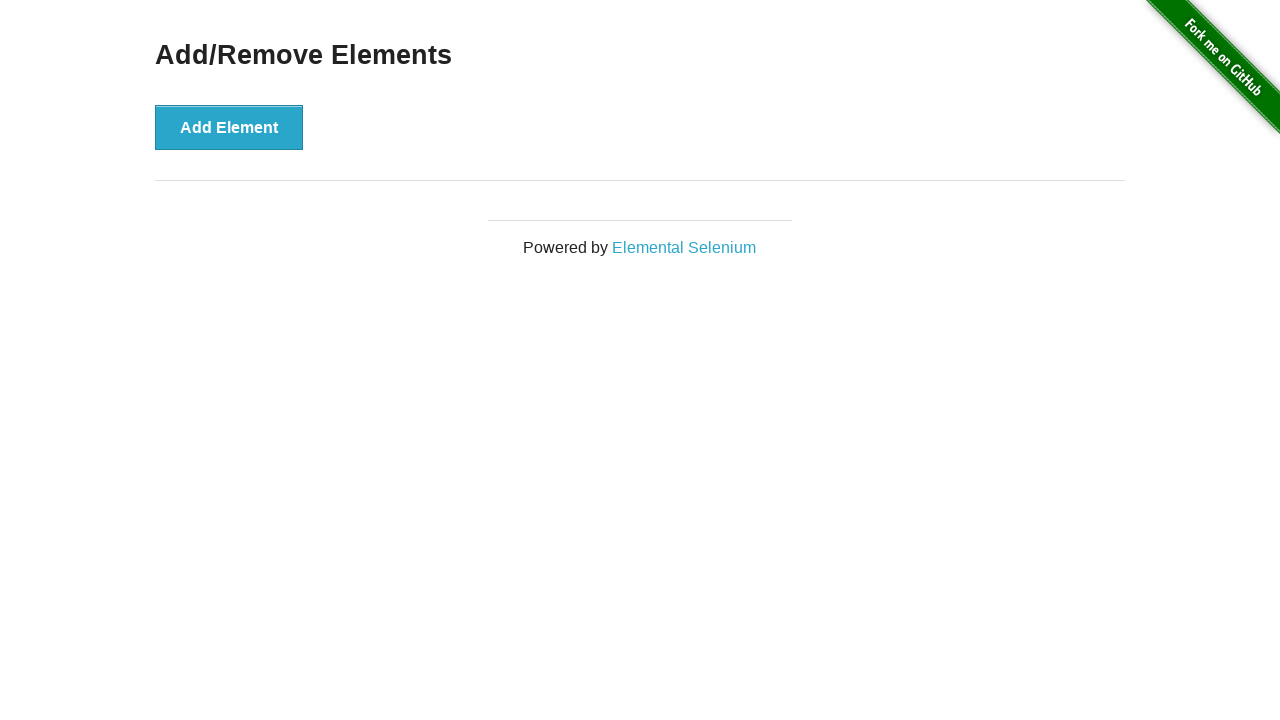

Clicked the 'Add Element' button to create a new element at (229, 127) on button:text('Add Element')
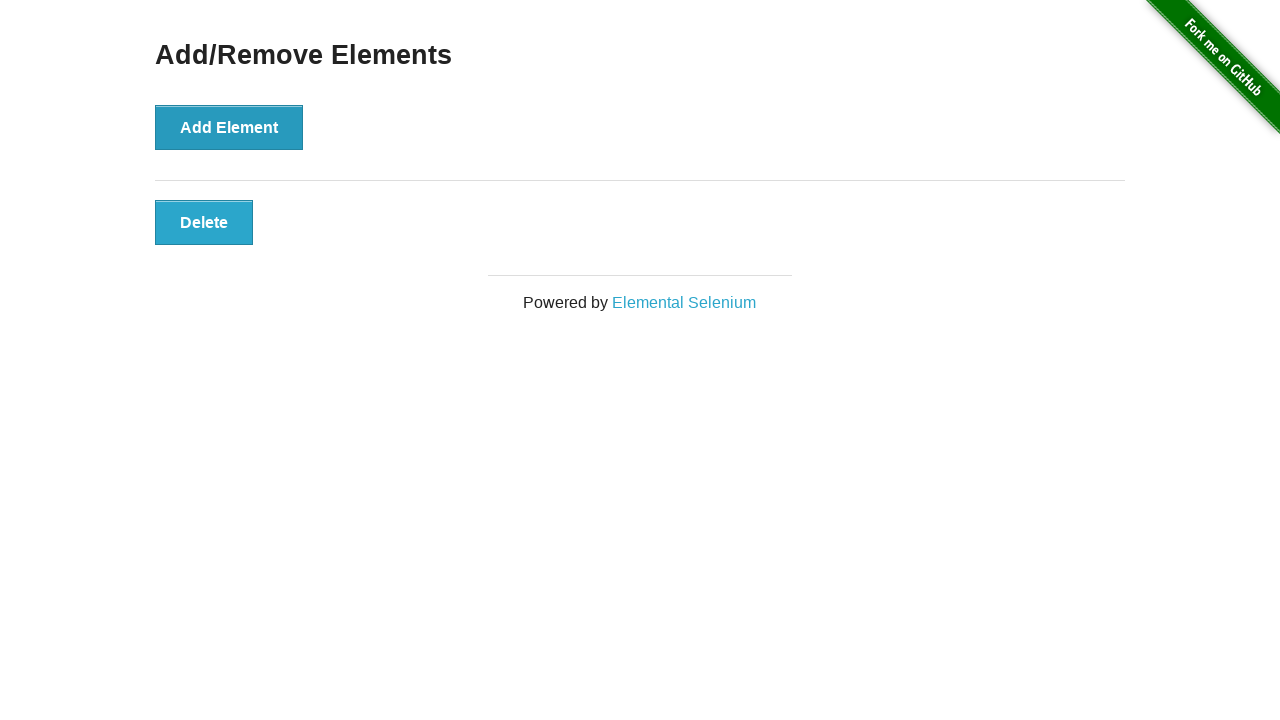

Verified the added element is now visible
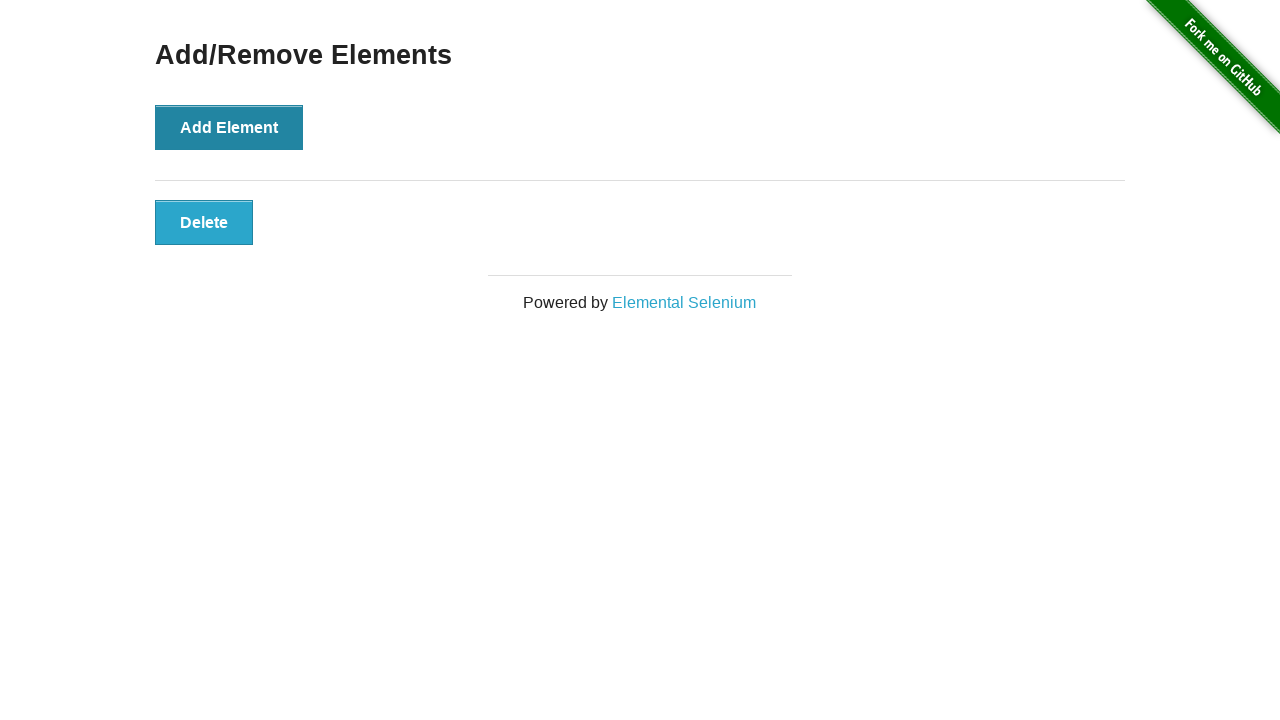

Clicked the added element to remove it at (204, 222) on button.added-manually
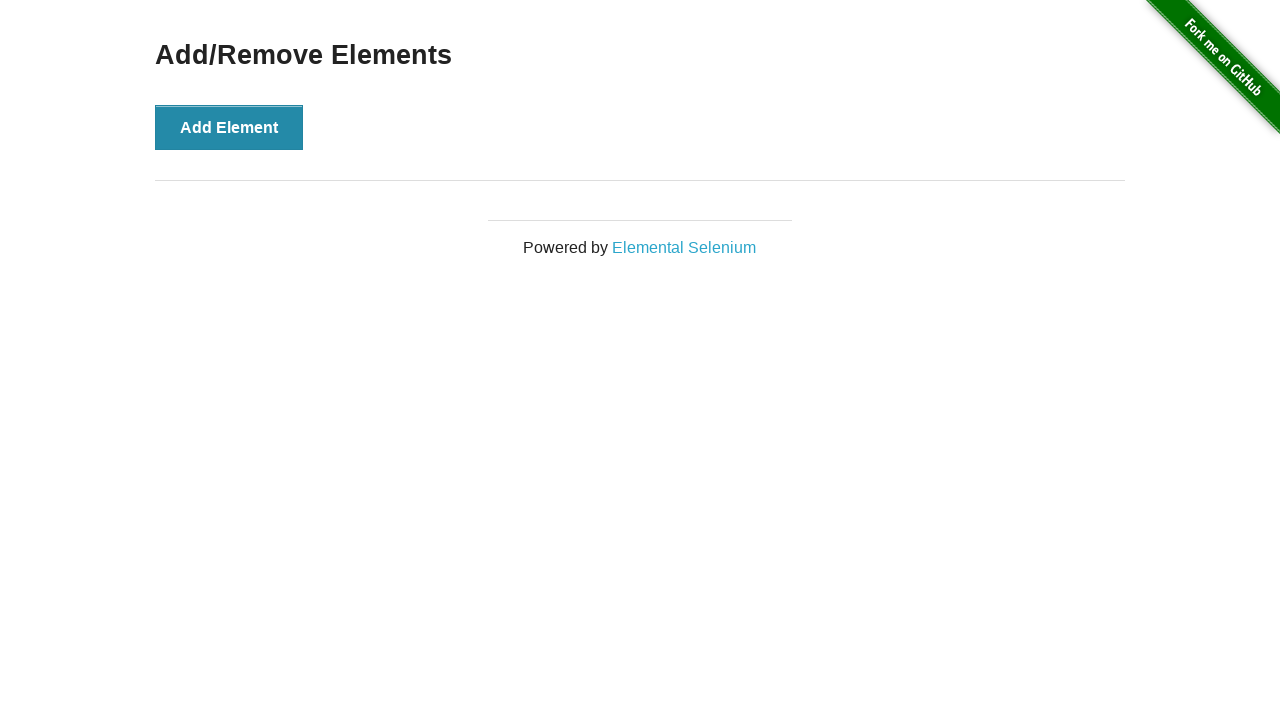

Verified the element has been removed and is now hidden
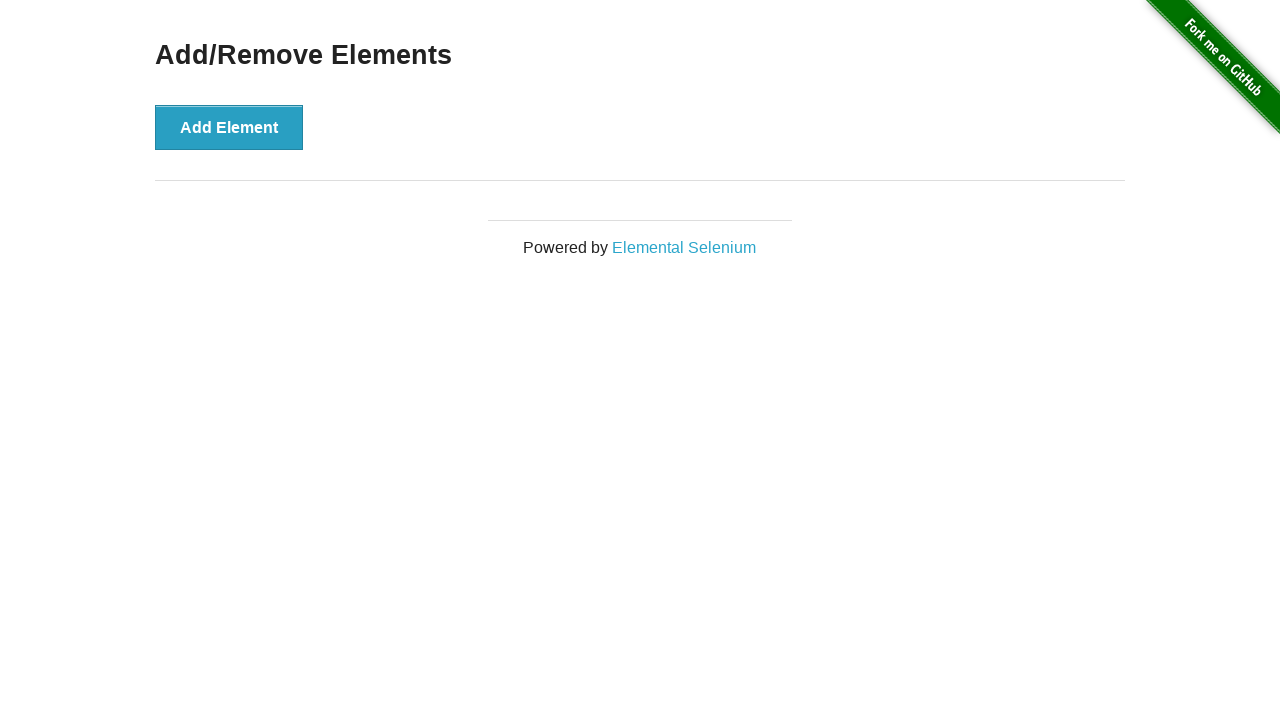

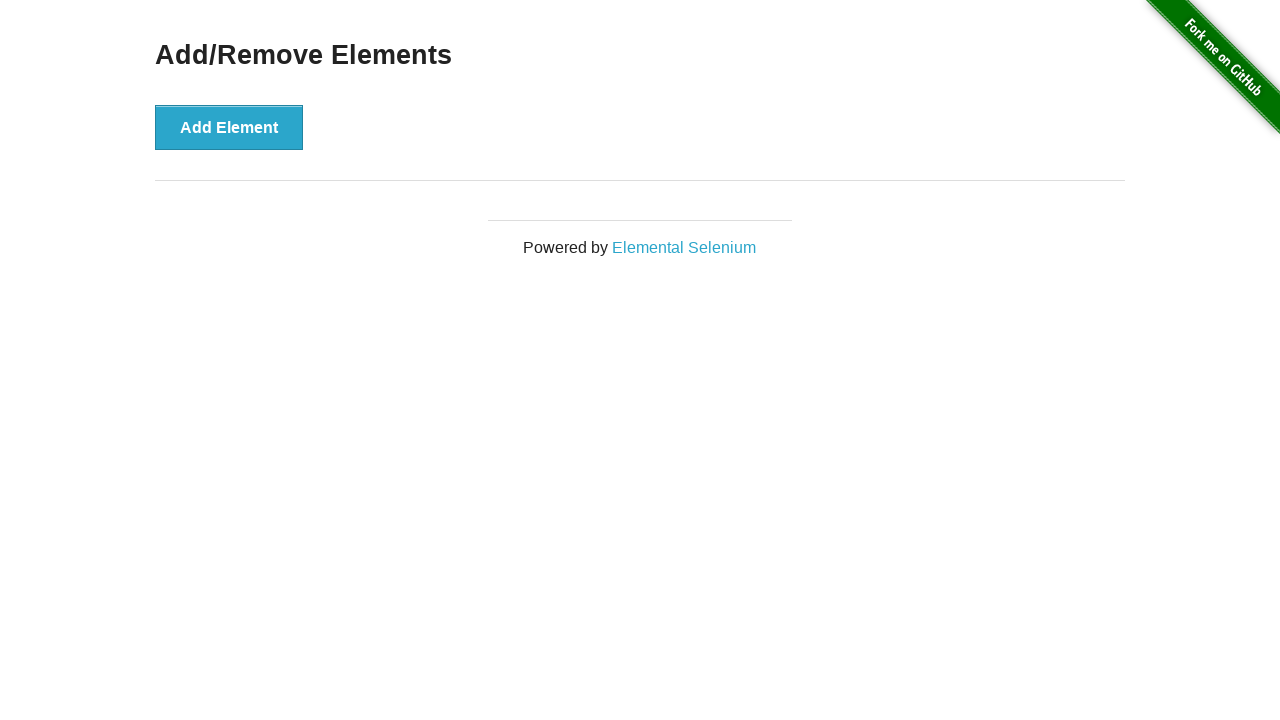